Tests visibility toggle functionality by verifying a text element is visible, clicking a hide button, and confirming the element becomes hidden

Starting URL: https://rahulshettyacademy.com/AutomationPractice/

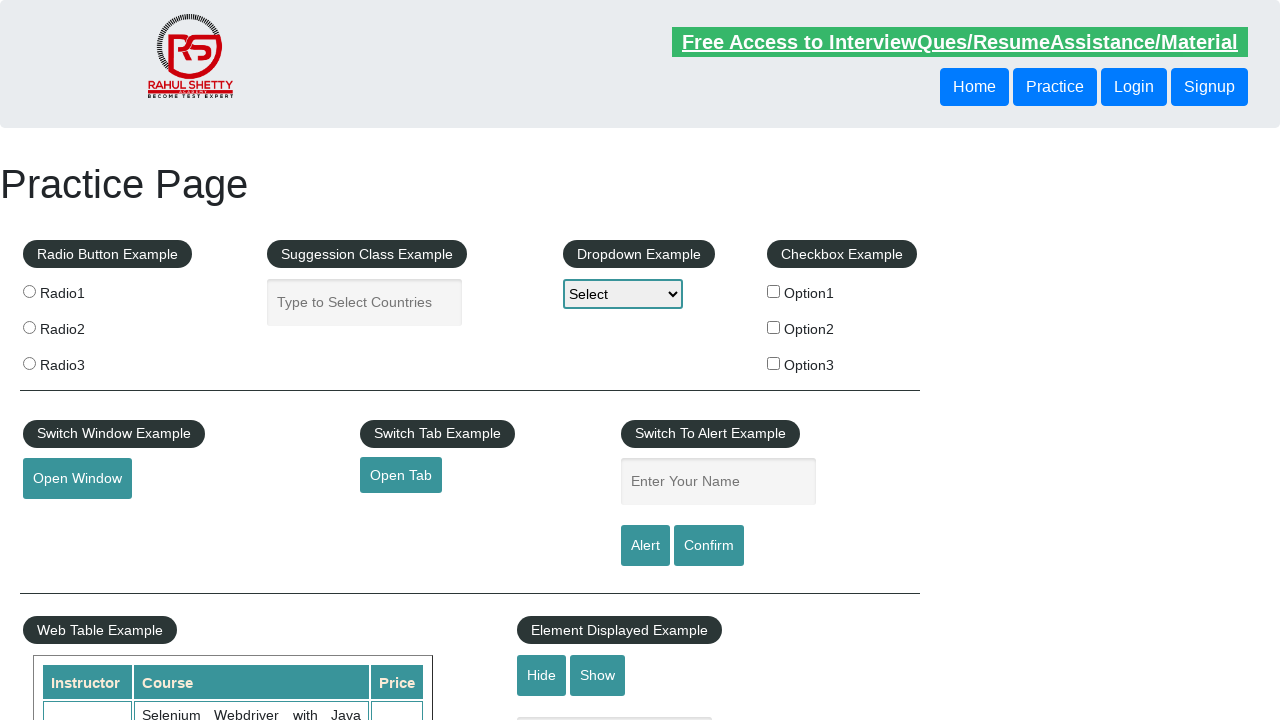

Verified that the text element is visible
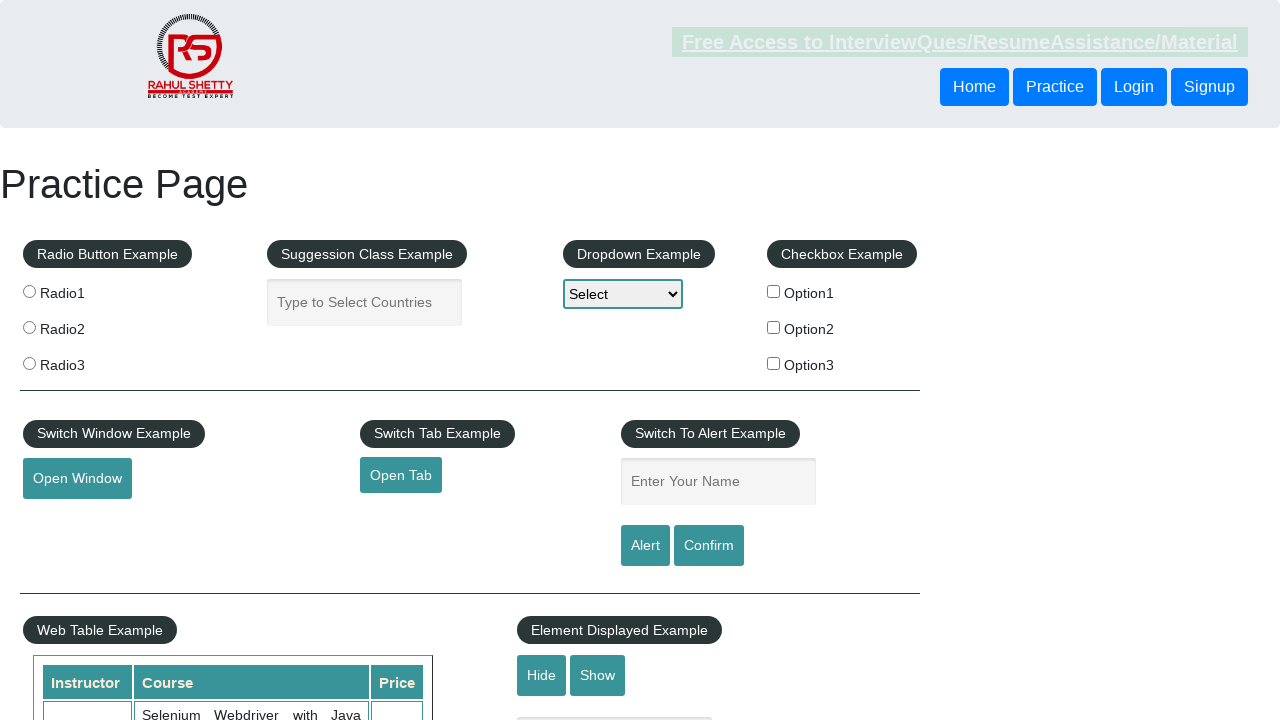

Clicked the hide textbox button at (542, 675) on #hide-textbox
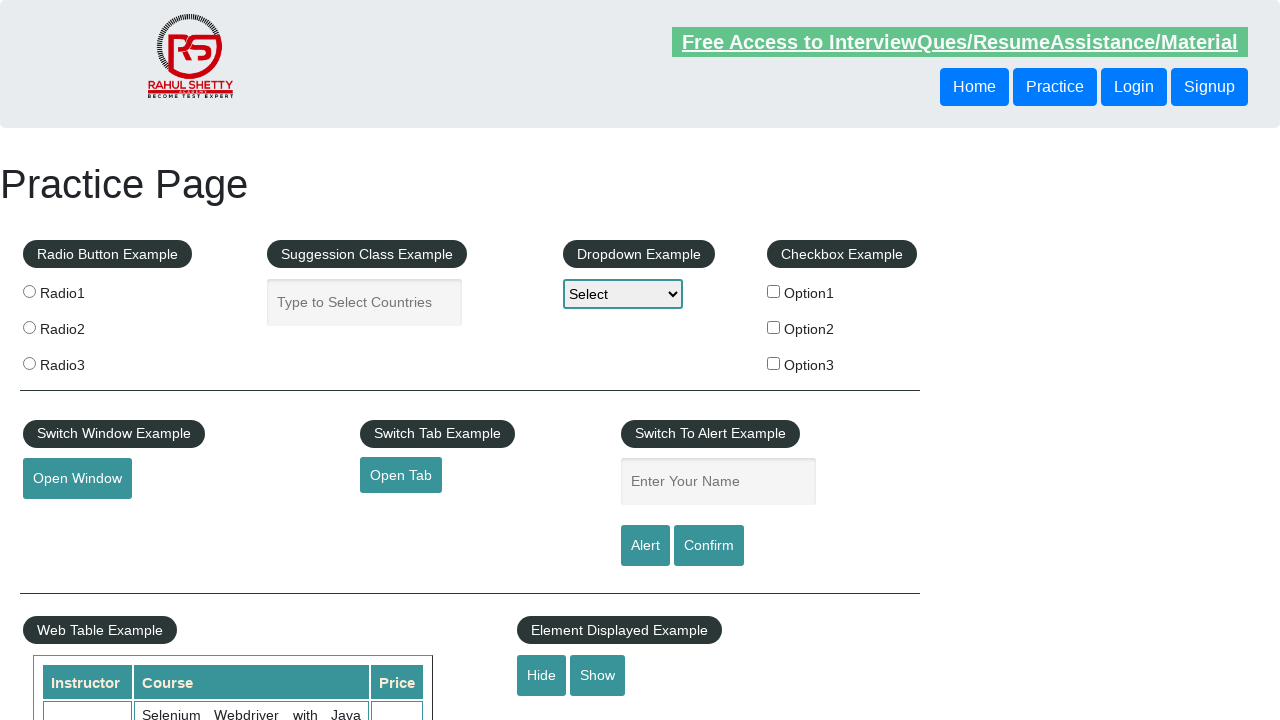

Confirmed that the text element is now hidden
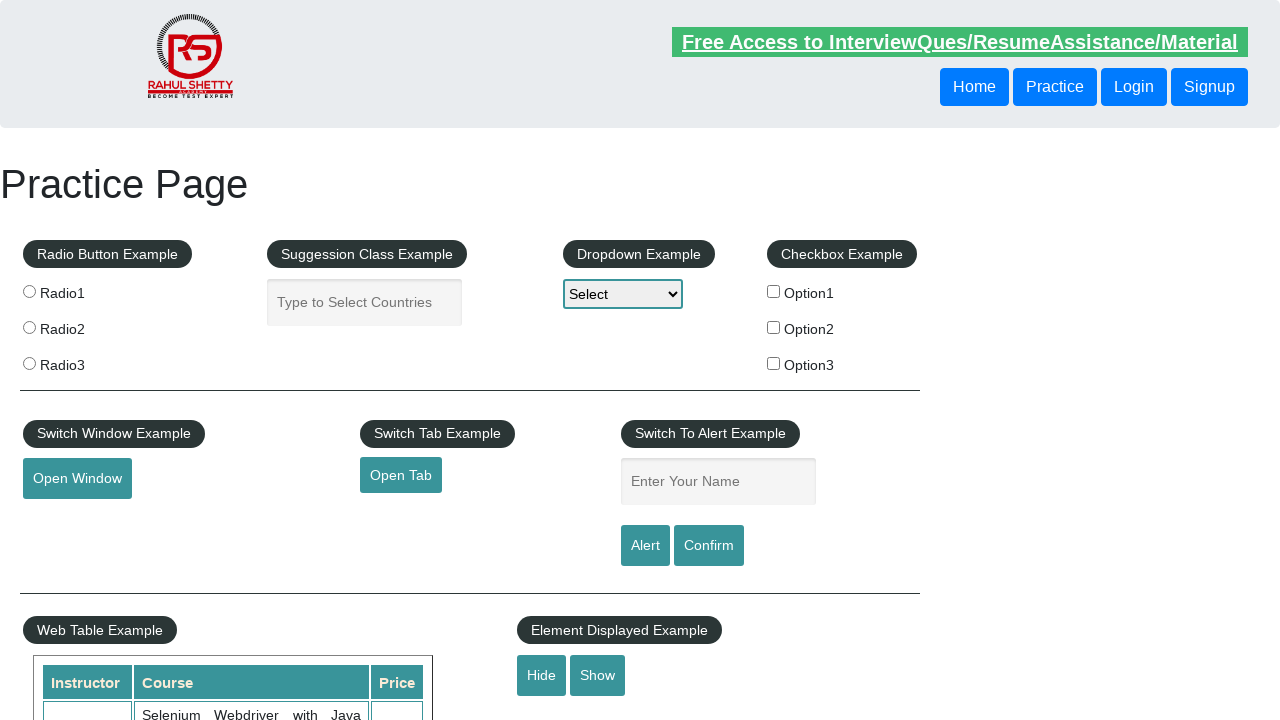

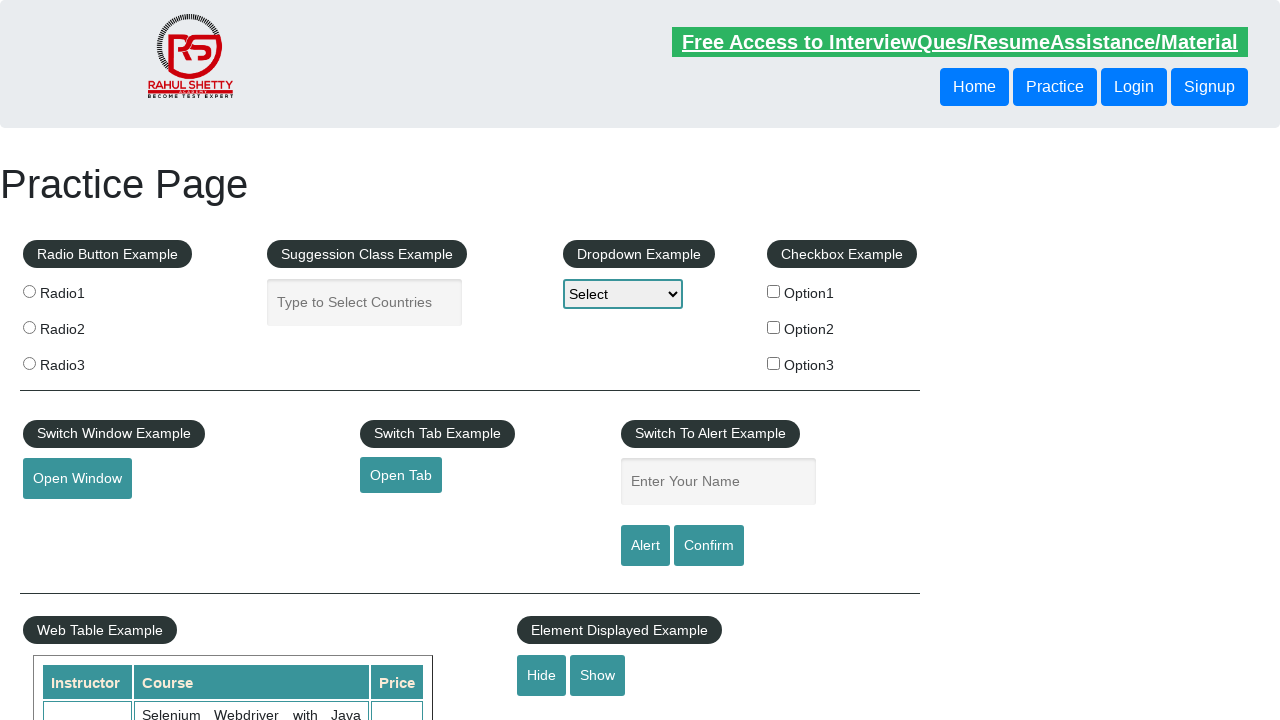